Tests keyboard actions on a practice website by scrolling down the page multiple times using Page Down, then typing text into an input field and using keyboard shortcuts to select all and delete the text.

Starting URL: https://testautomationpractice.blogspot.com/

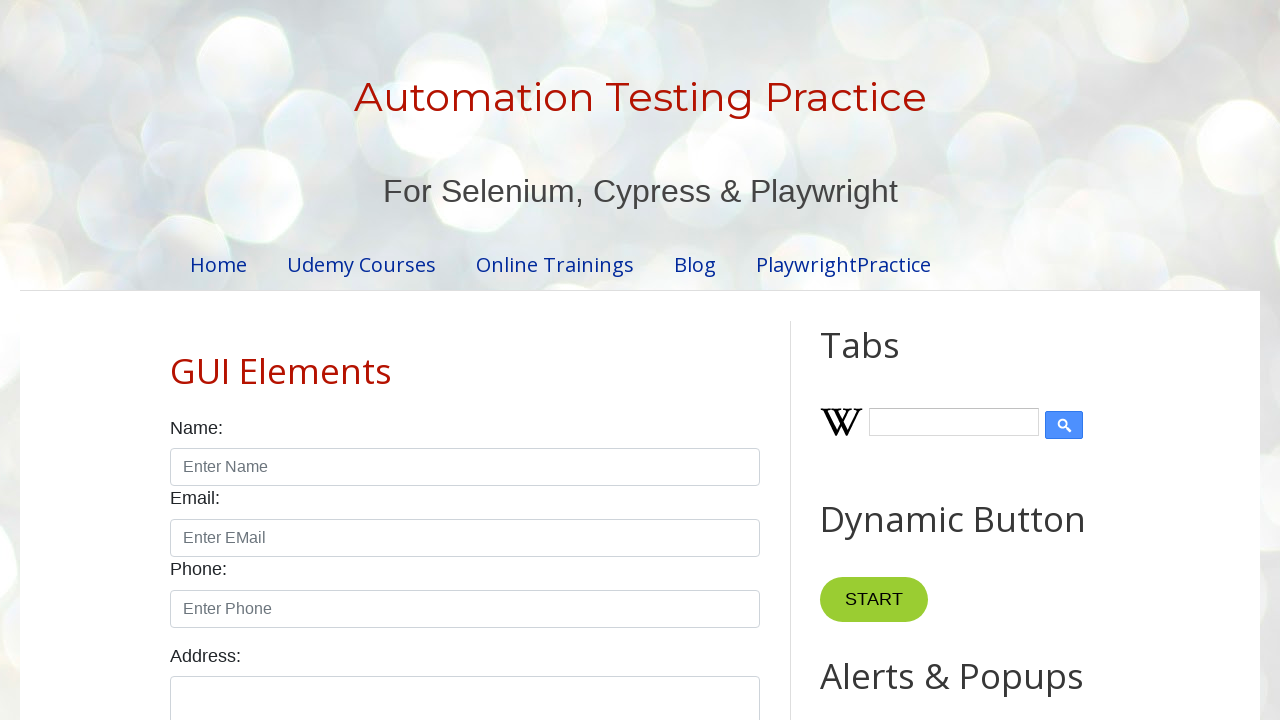

Pressed Page Down to scroll down the page
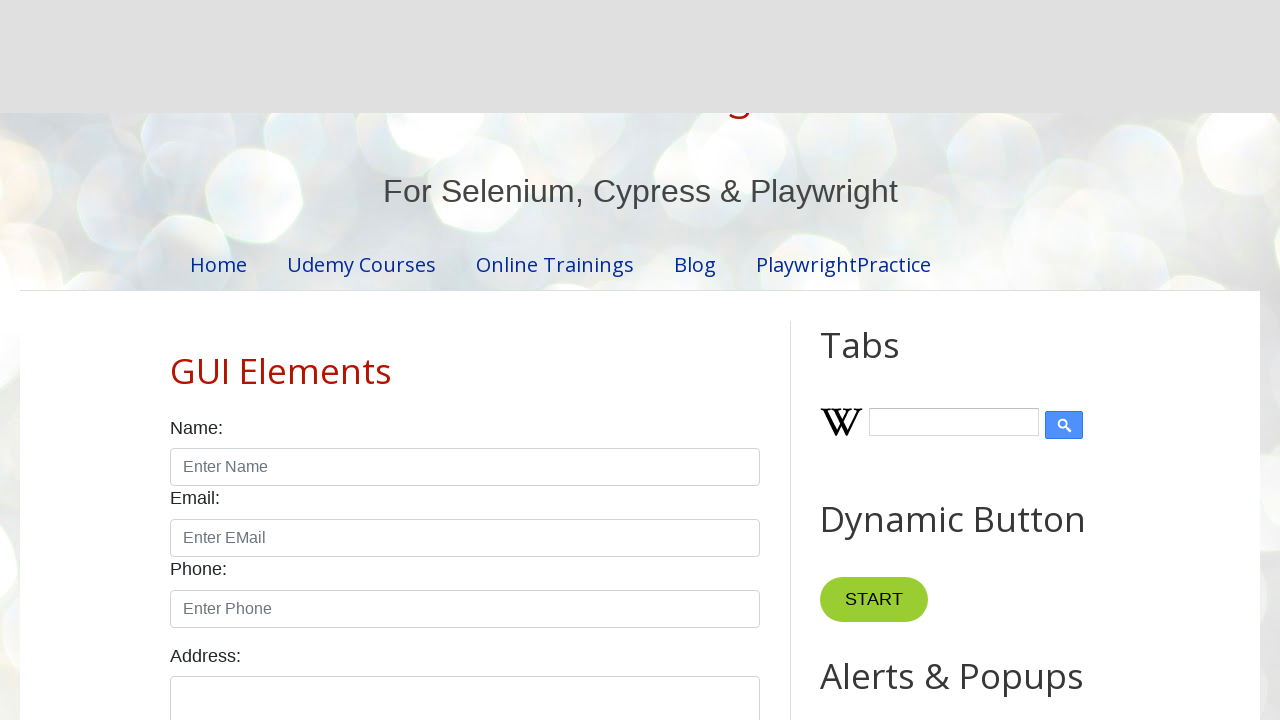

Waited 500ms for page to settle after scrolling
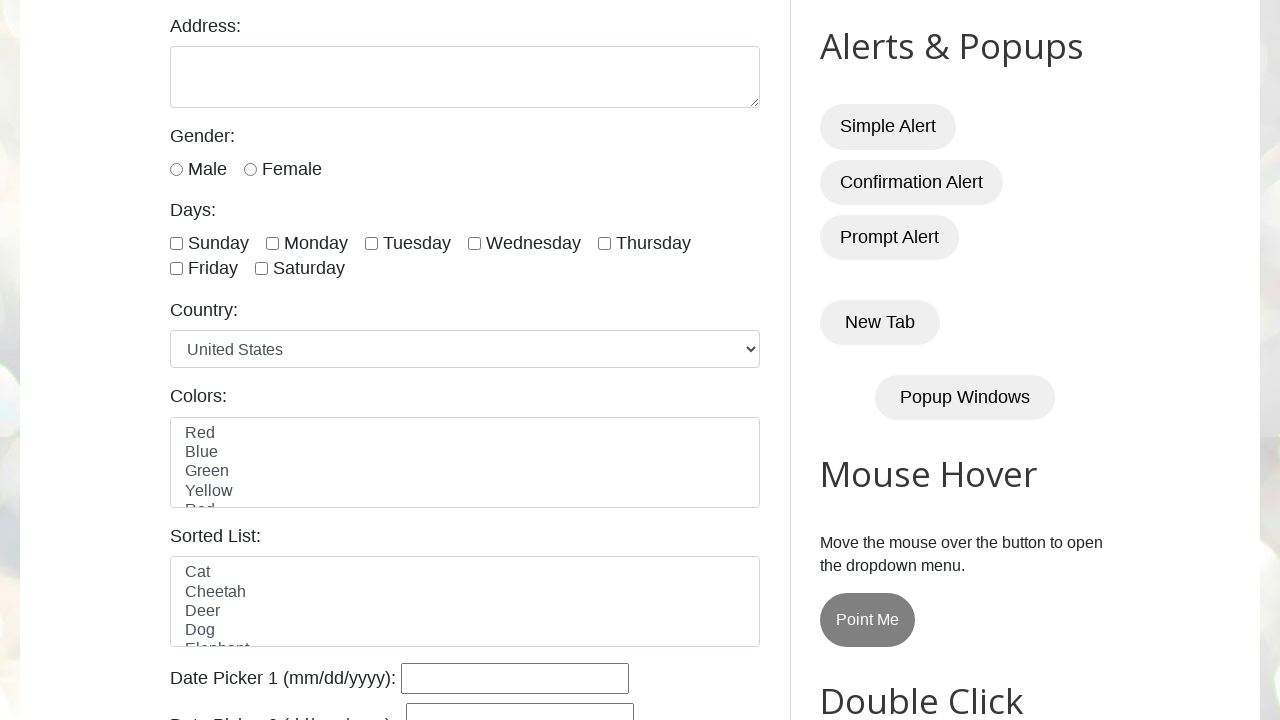

Pressed Page Down to scroll down the page
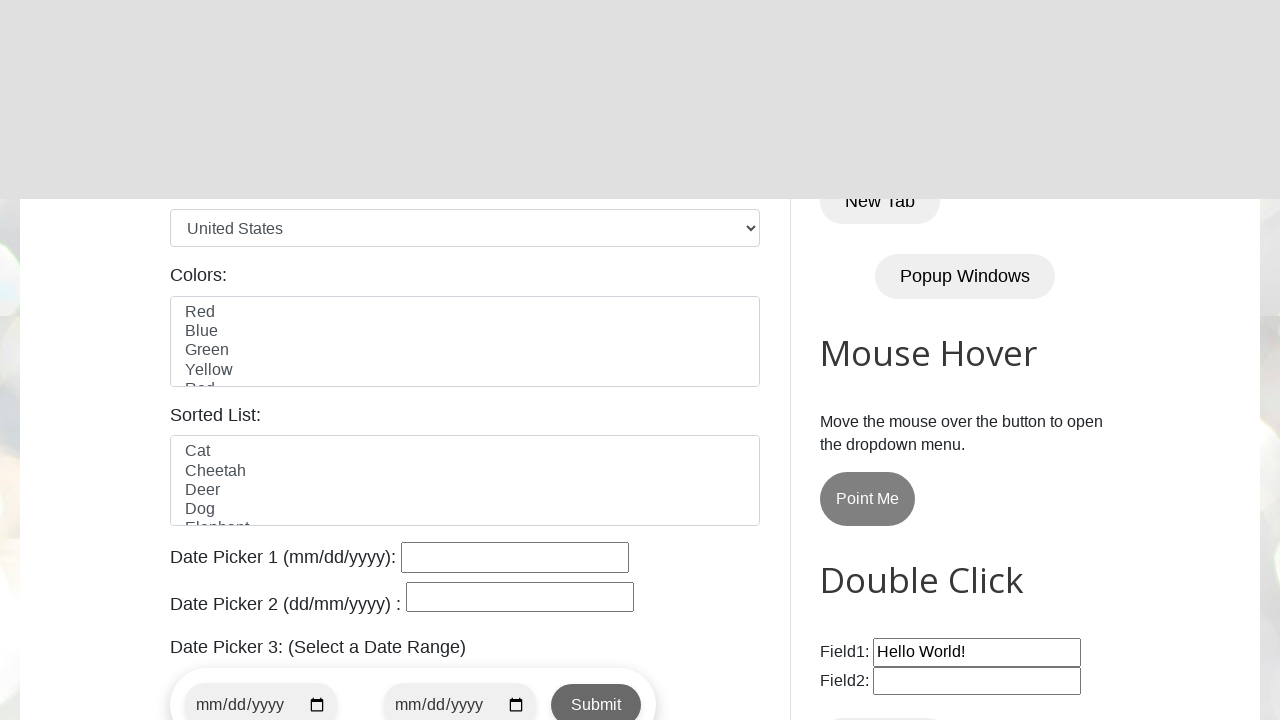

Waited 500ms for page to settle after scrolling
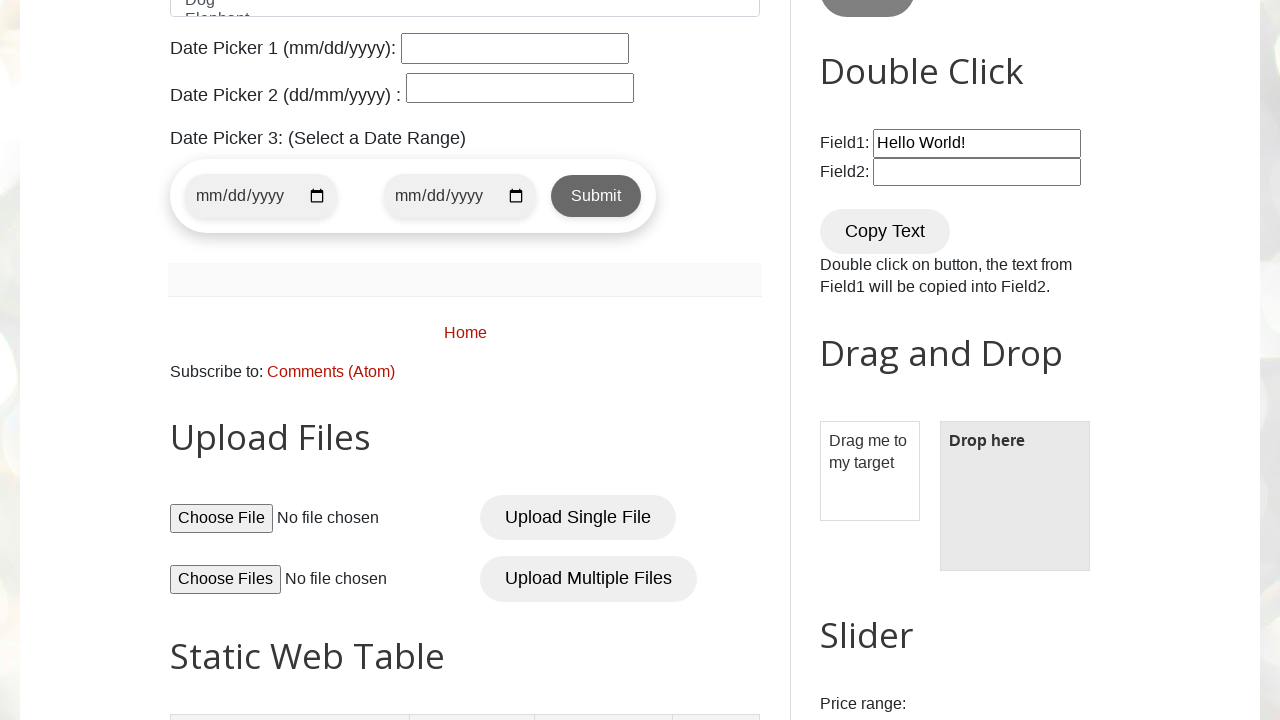

Pressed Page Down to scroll down the page
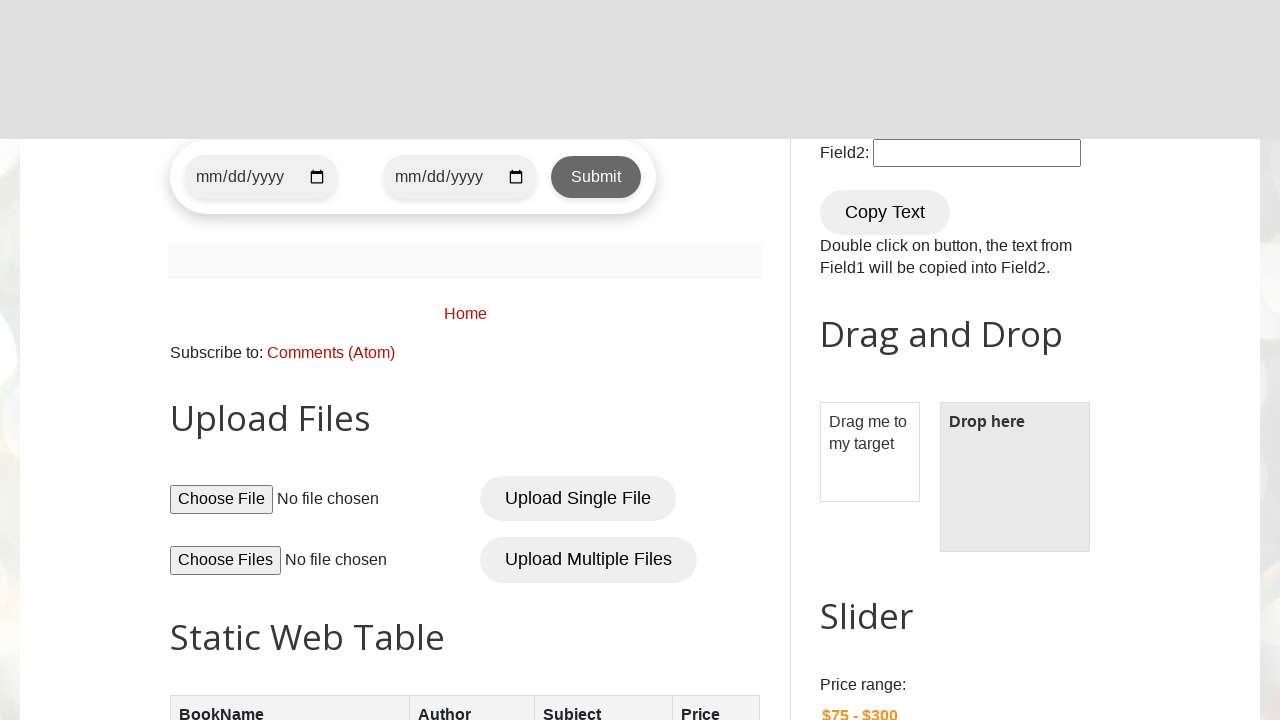

Waited 500ms for page to settle after scrolling
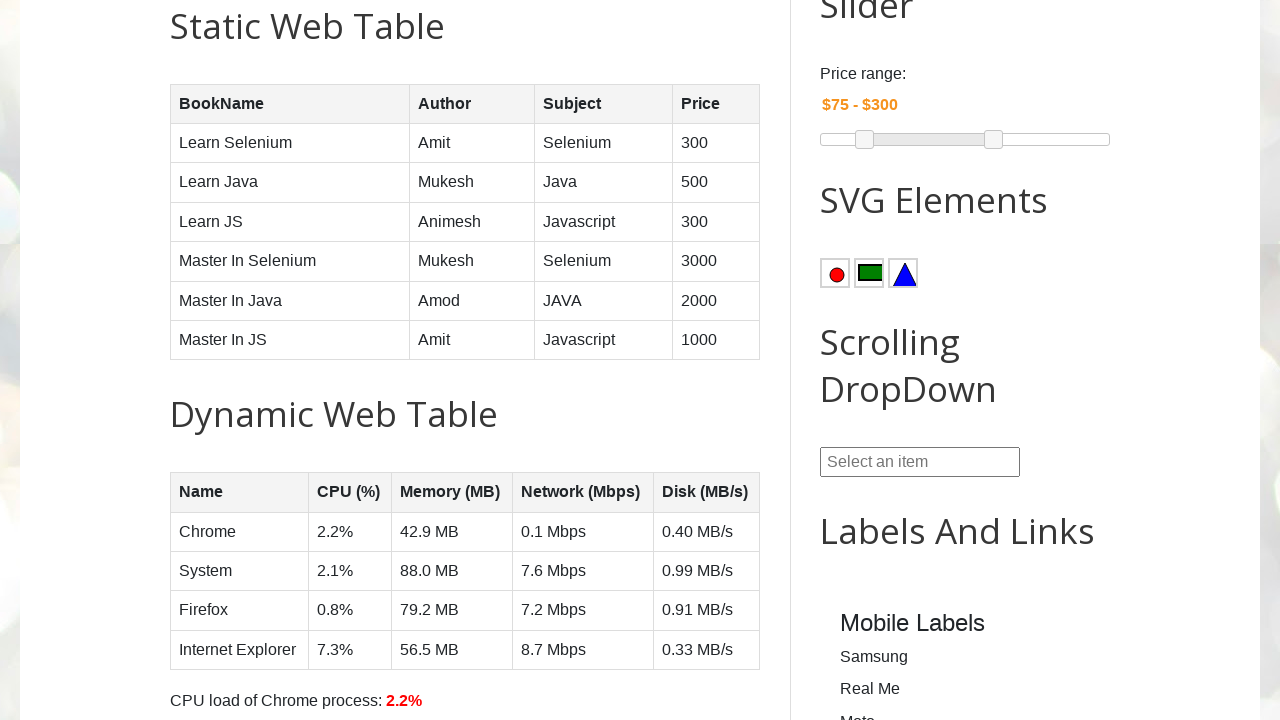

Pressed Page Down to scroll down the page
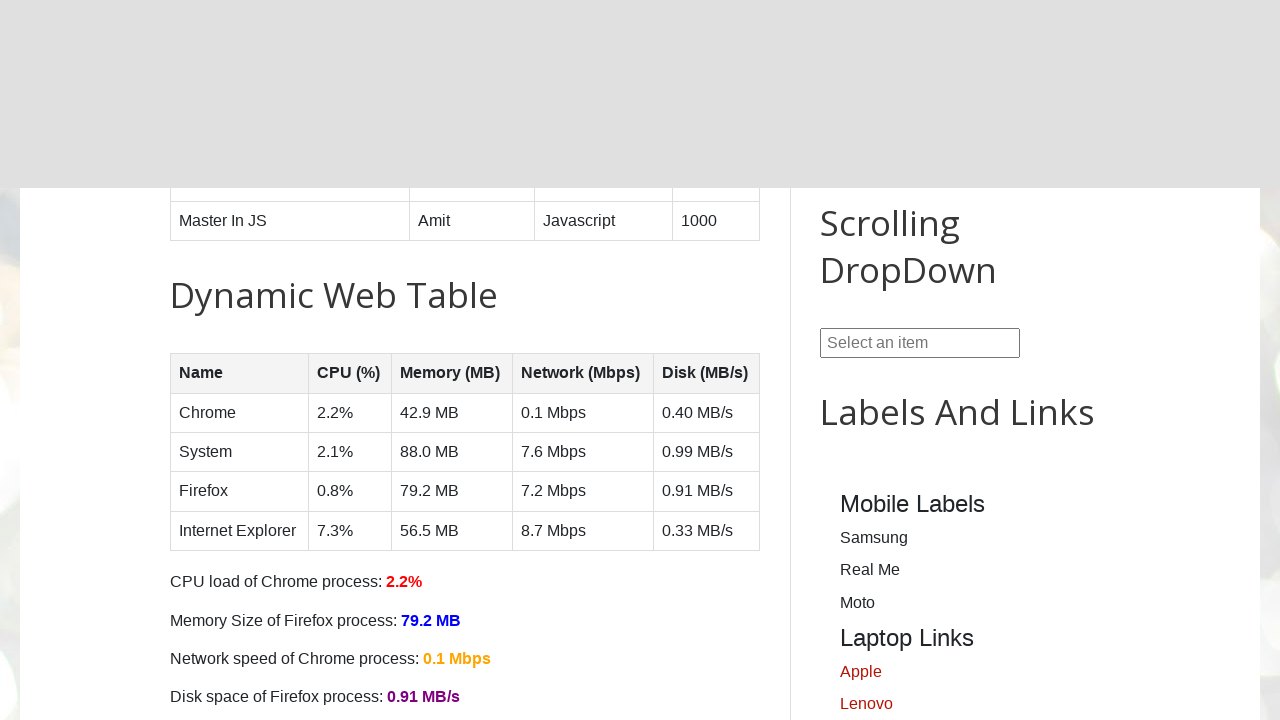

Waited 500ms for page to settle after scrolling
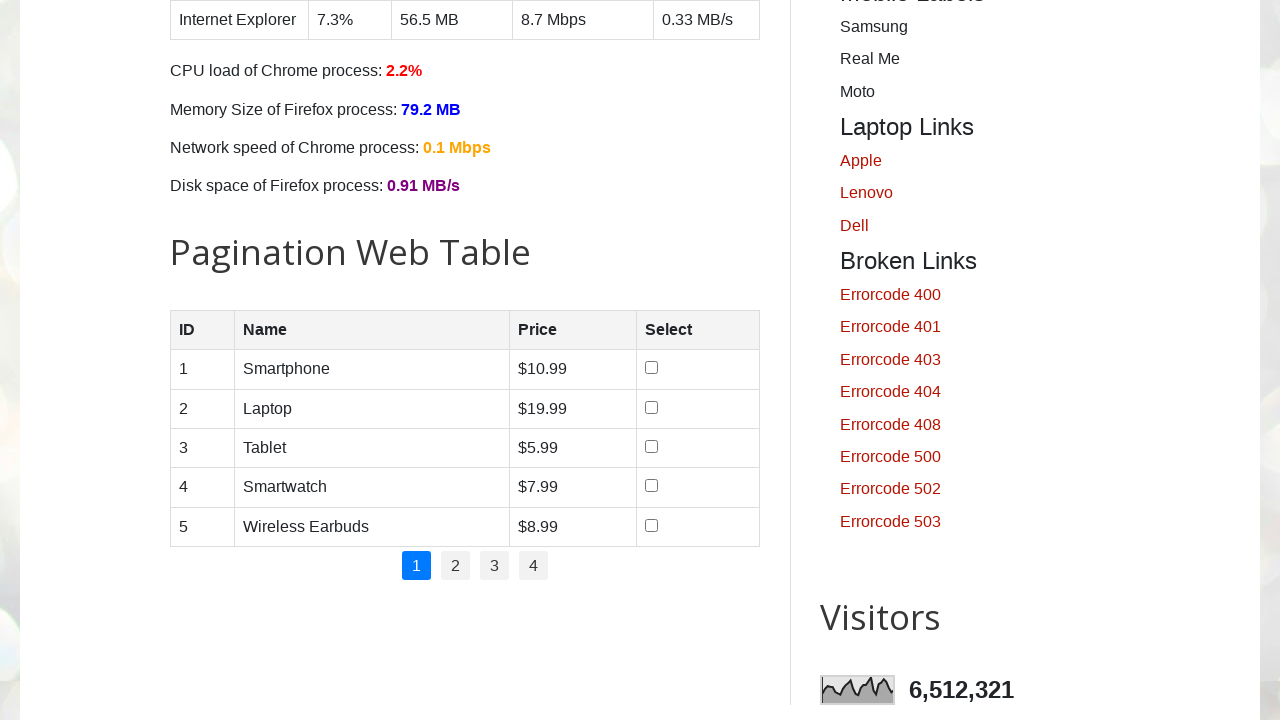

Pressed Page Down to scroll down the page
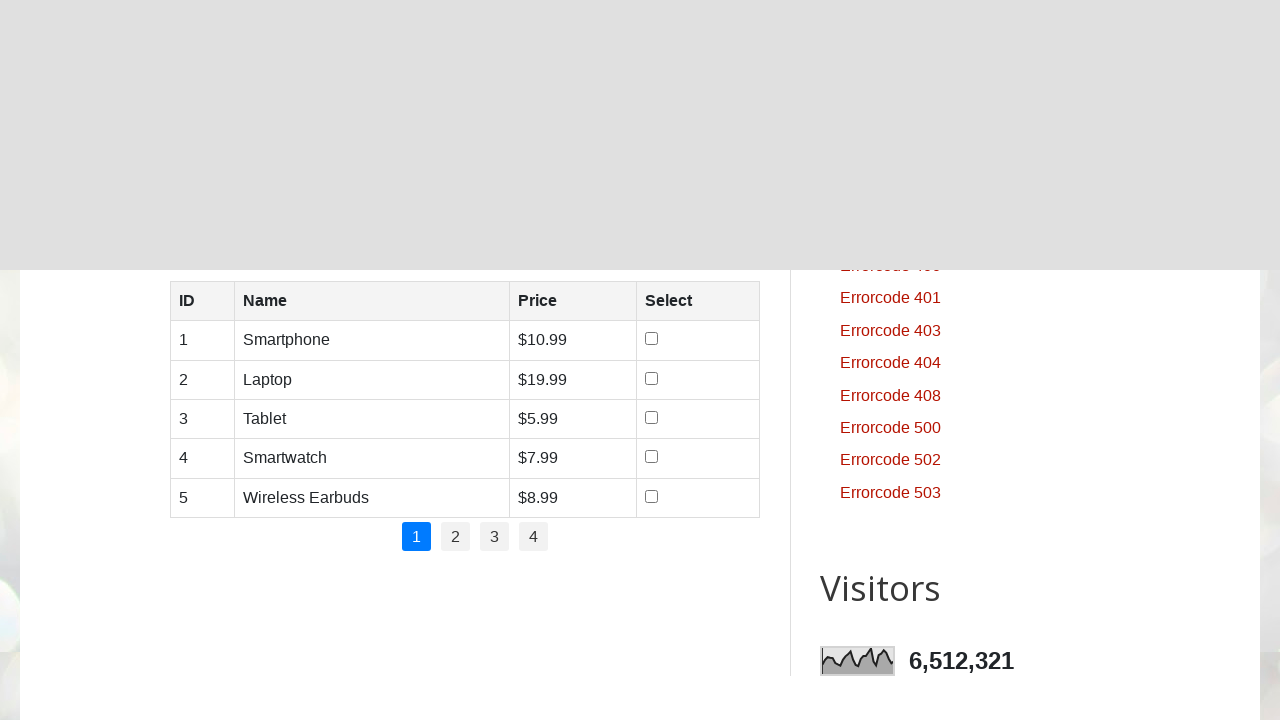

Waited 500ms for page to settle after scrolling
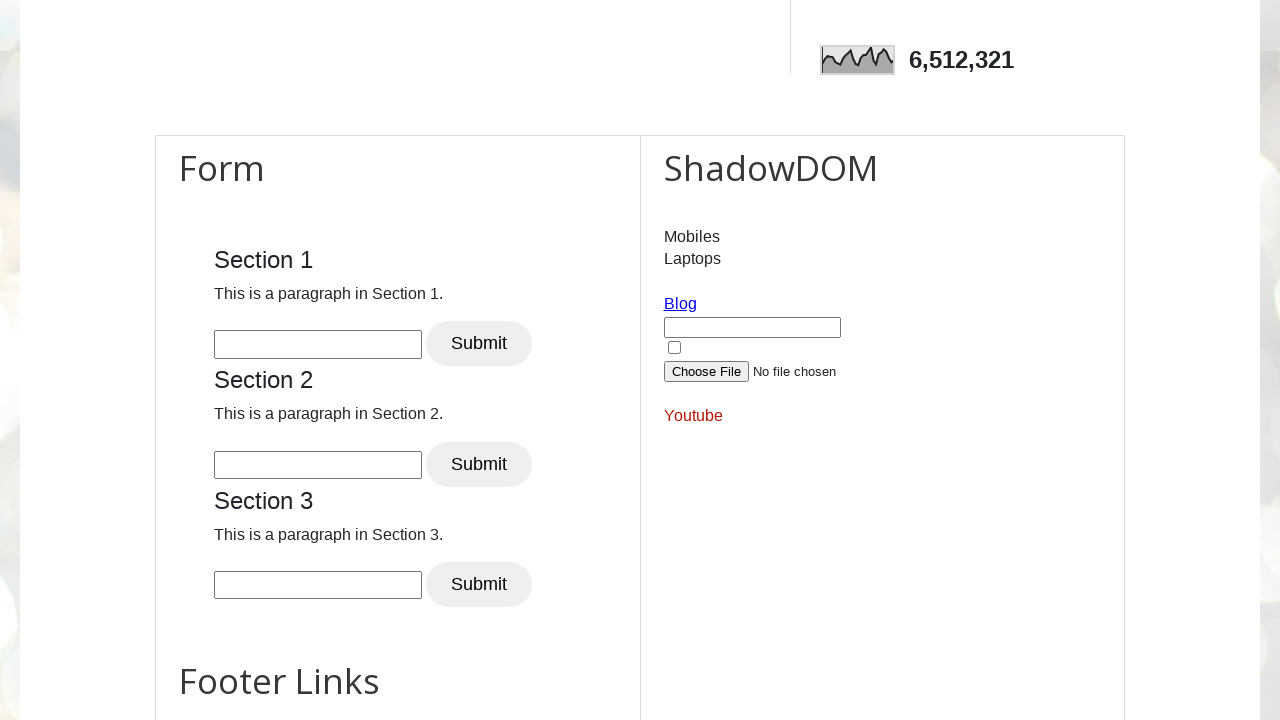

Pressed Page Down to scroll down the page
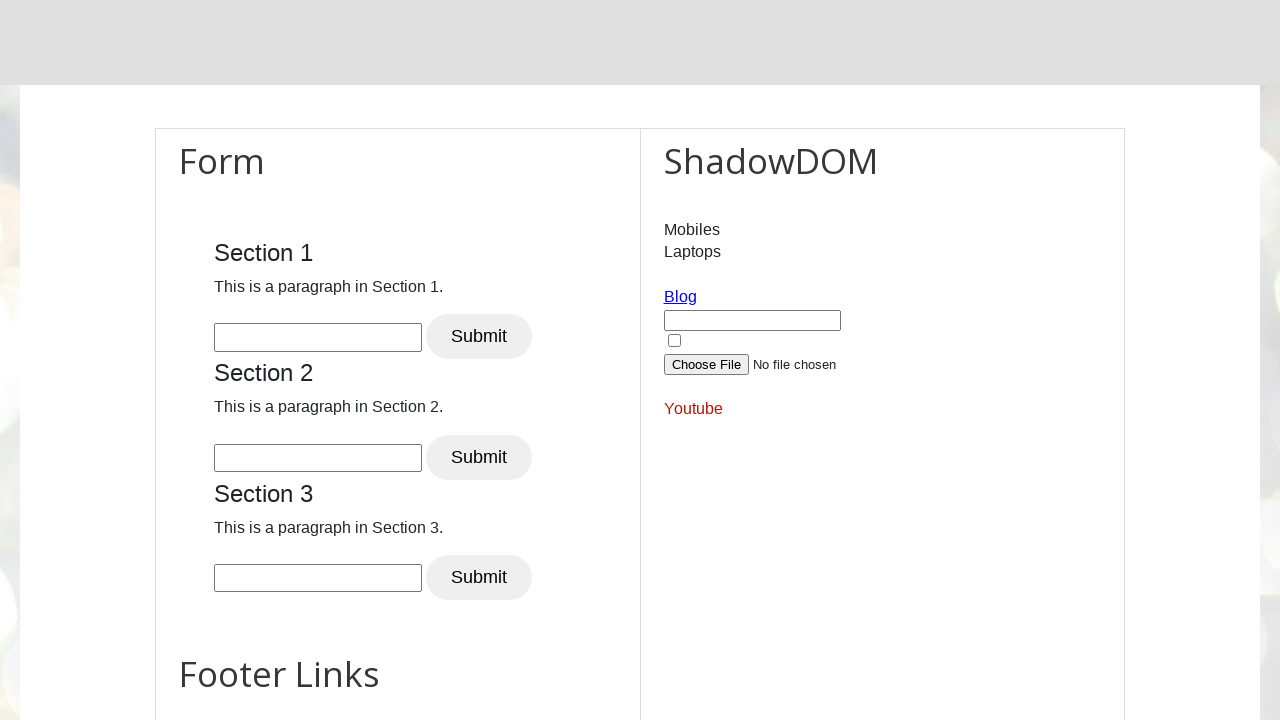

Waited 500ms for page to settle after scrolling
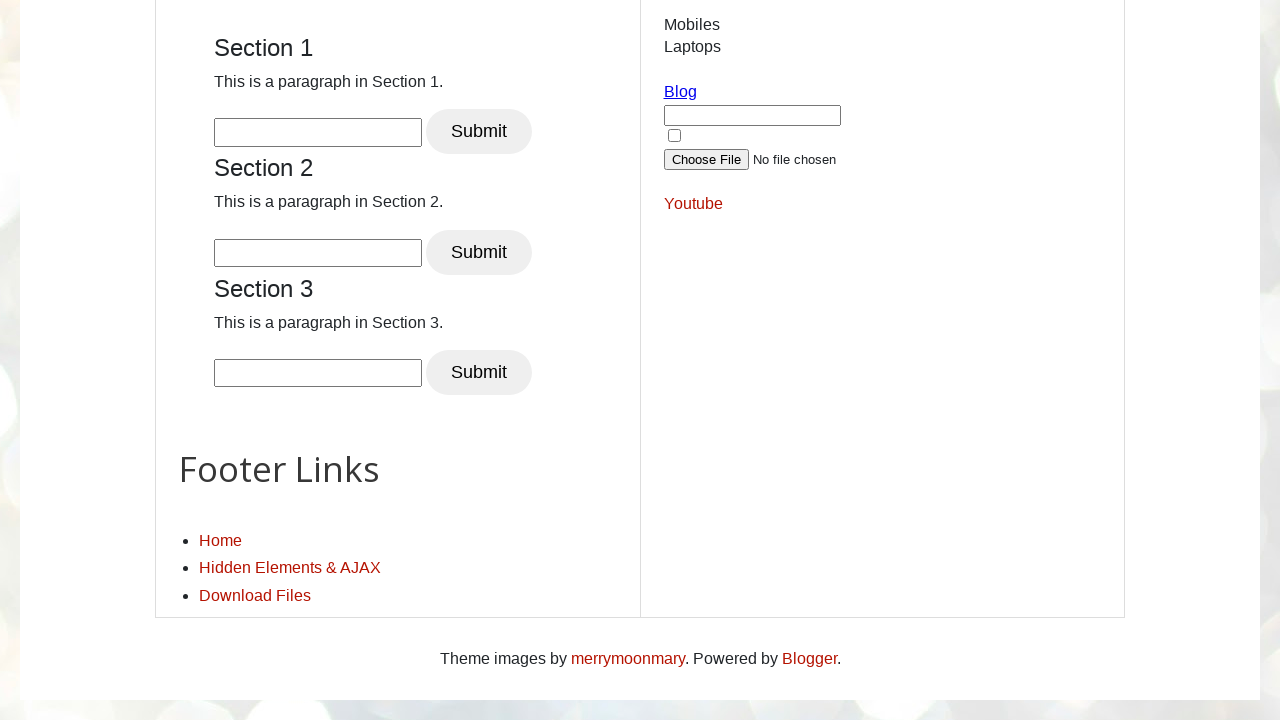

Filled input field with text 'SELENIUM' on xpath=//*[@id='input3']
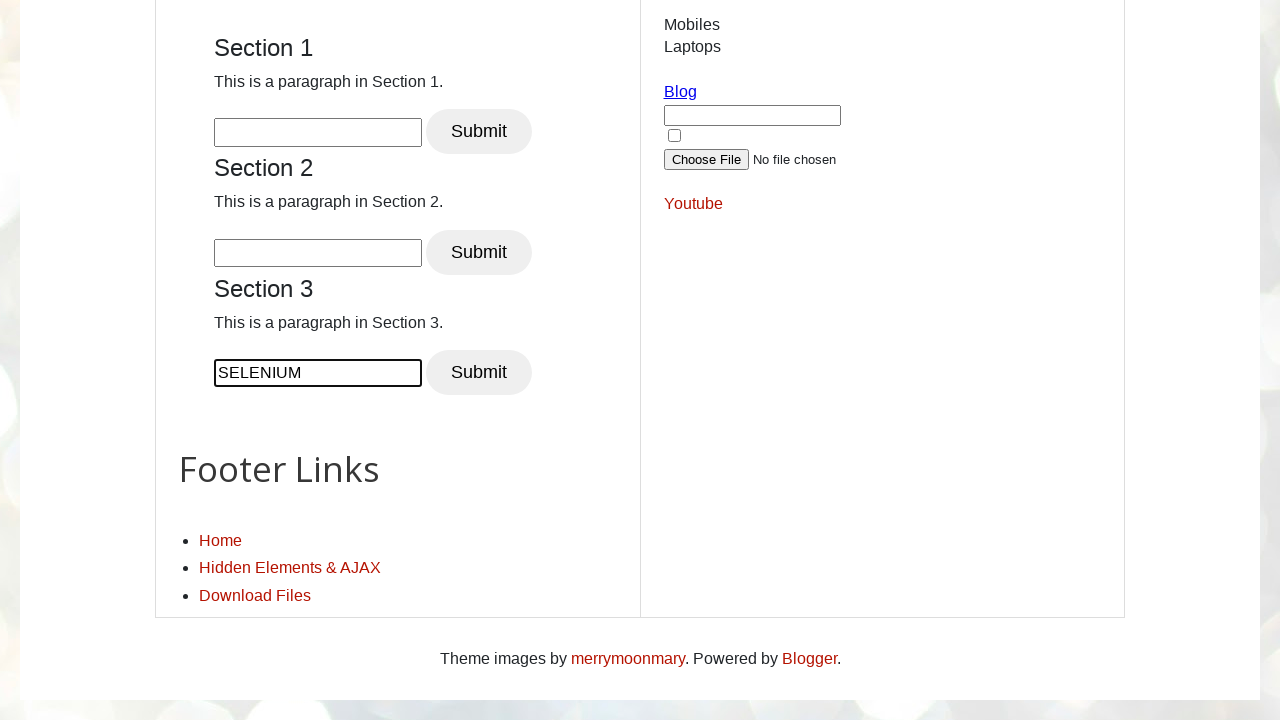

Pressed Ctrl+A to select all text in the input field
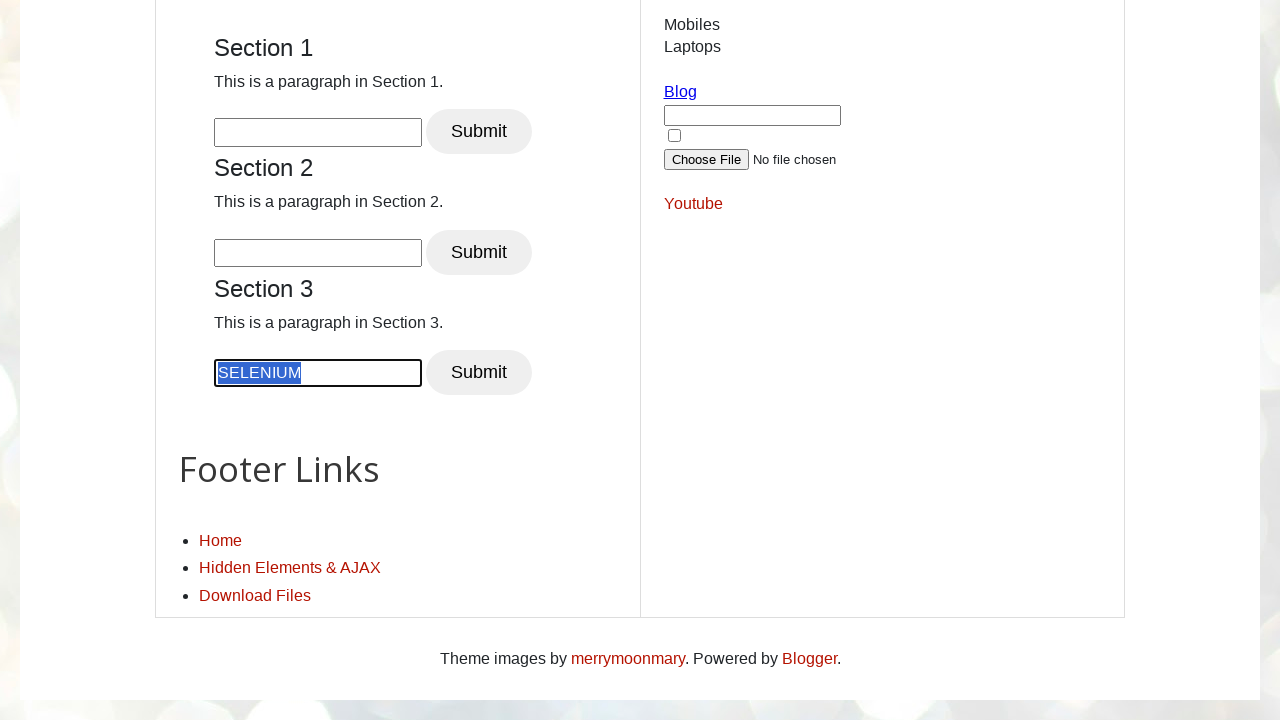

Pressed Delete to remove all selected text
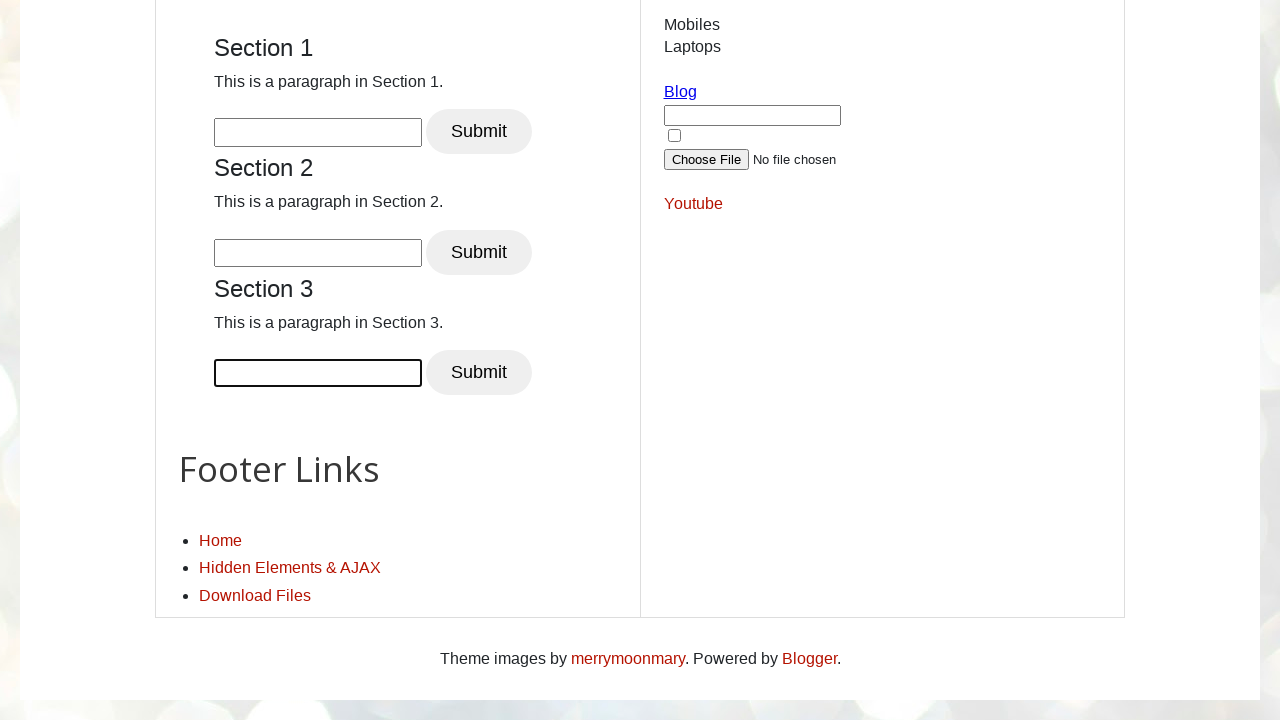

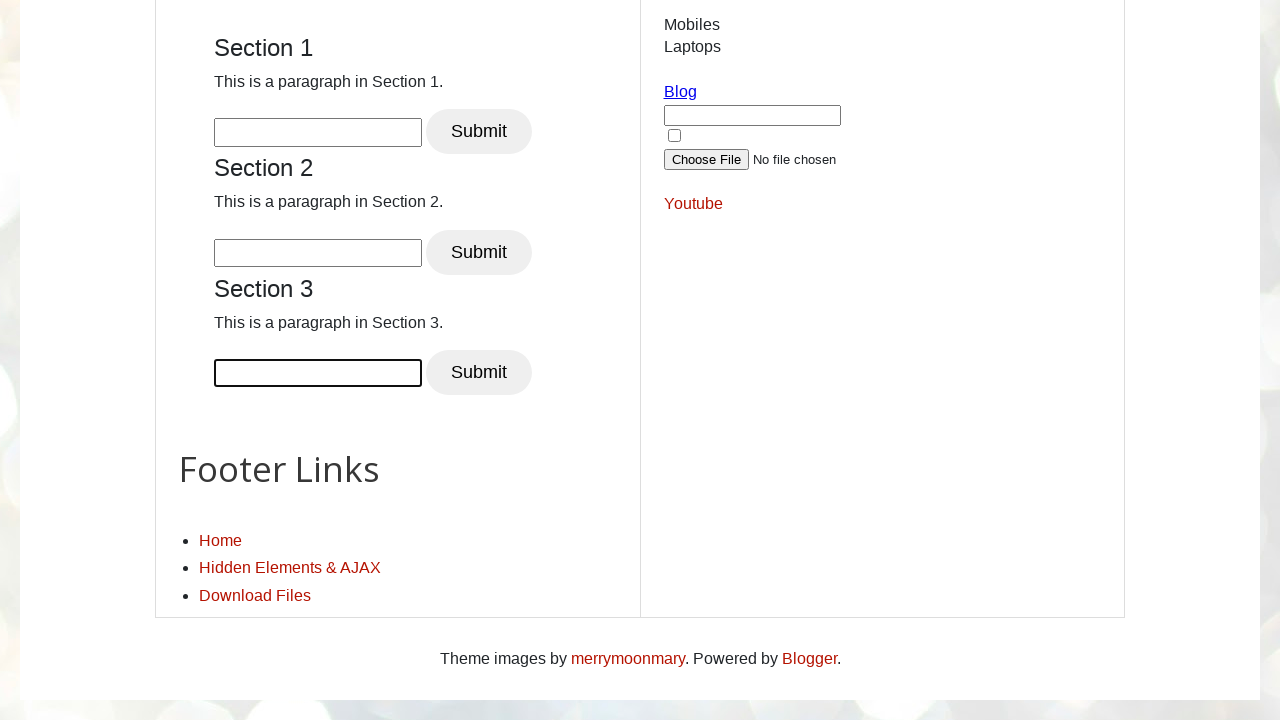